Tests XSS injection attempt with script tag in side a field

Starting URL: https://www.calculator.net/triangle-calculator.html

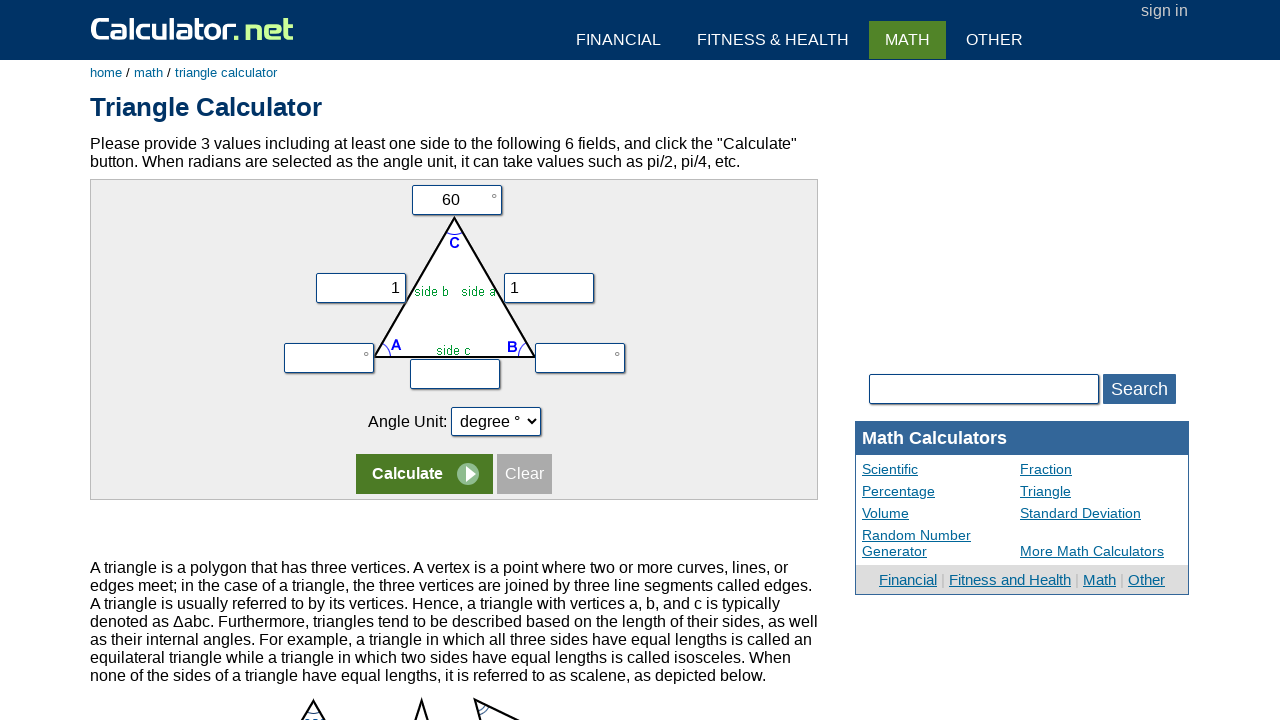

Clicked on side a input field (vx) at (360, 288) on input[name='vx']
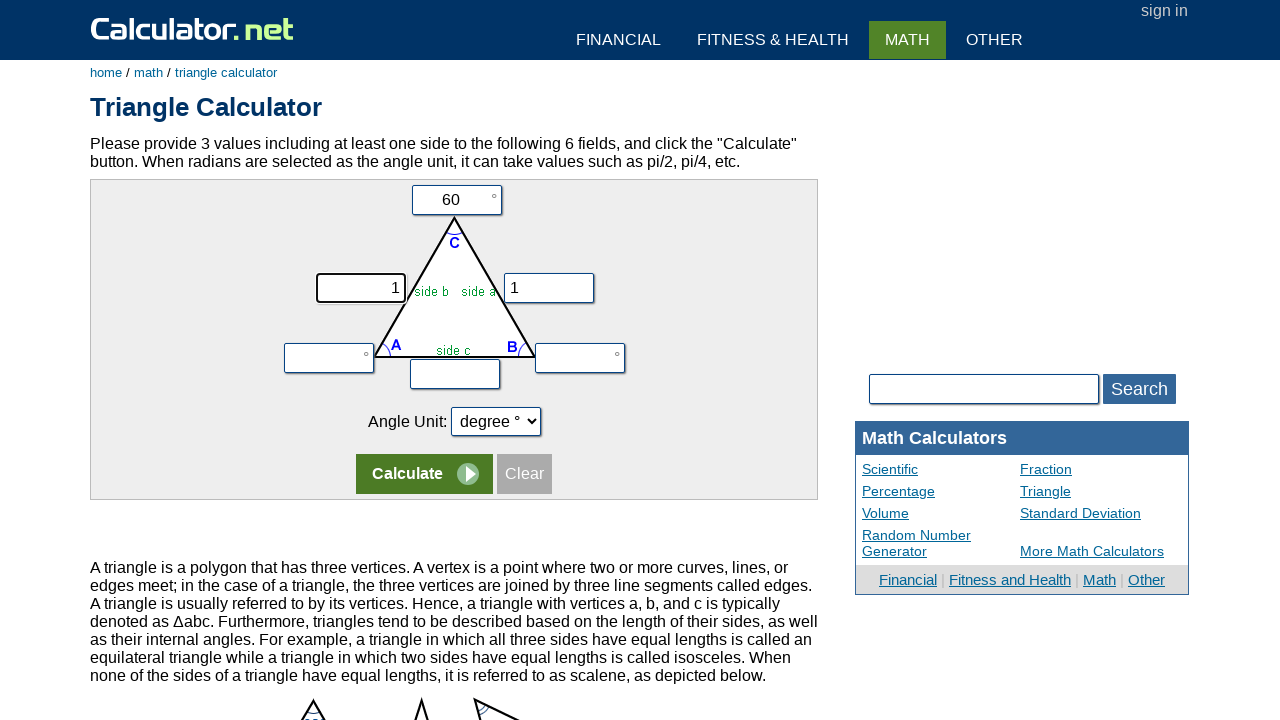

Filled side a input field with XSS payload '<script>' on input[name='vx']
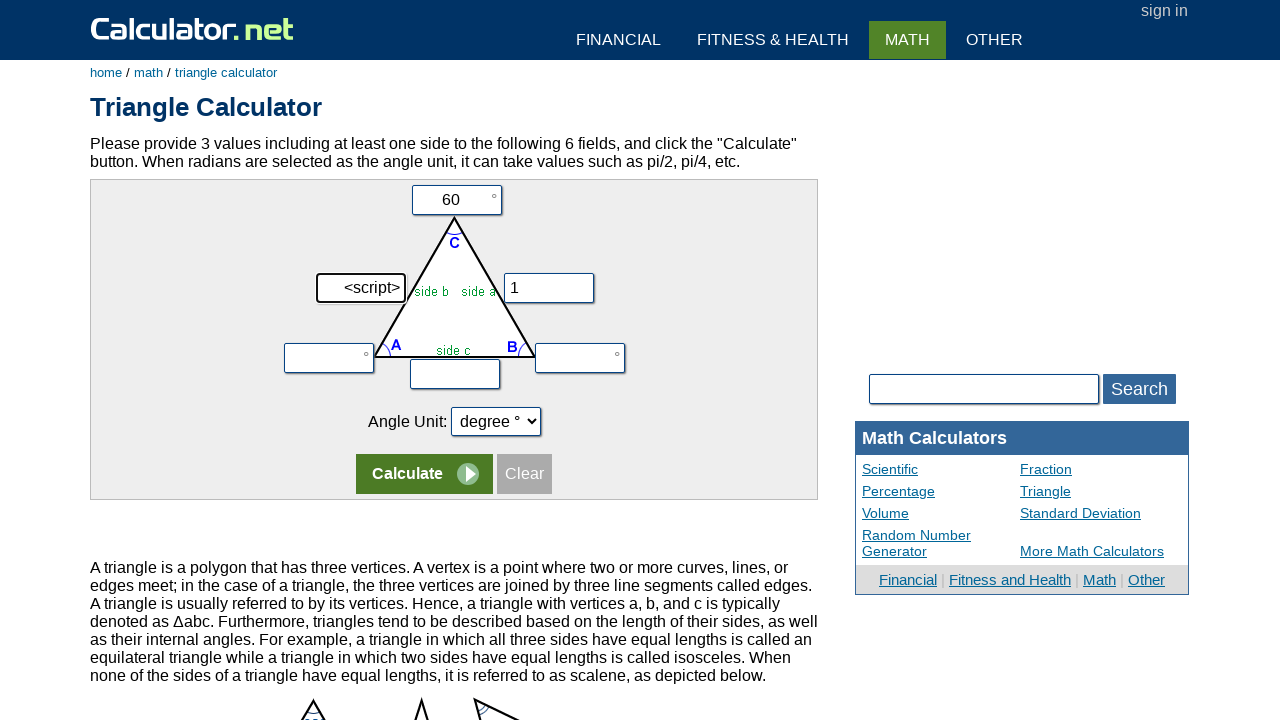

Clicked calculate button at (424, 474) on tr:nth-child(5) input
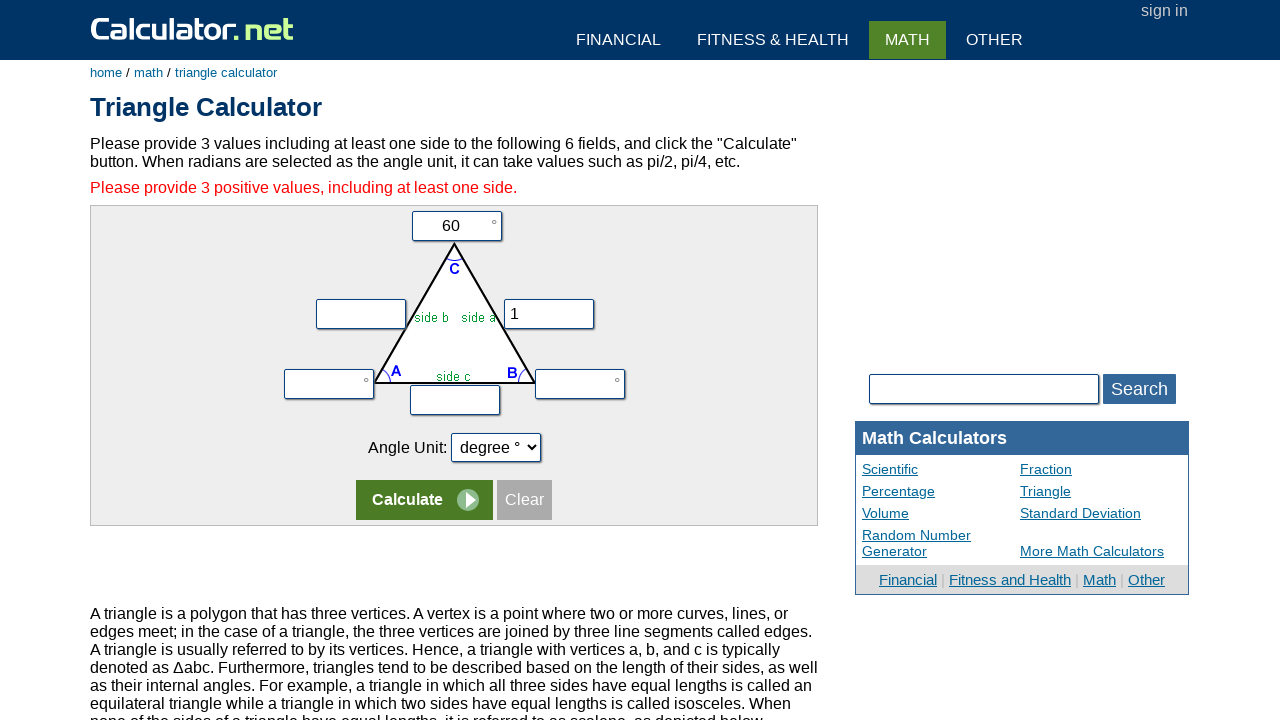

Error message appeared in font tag
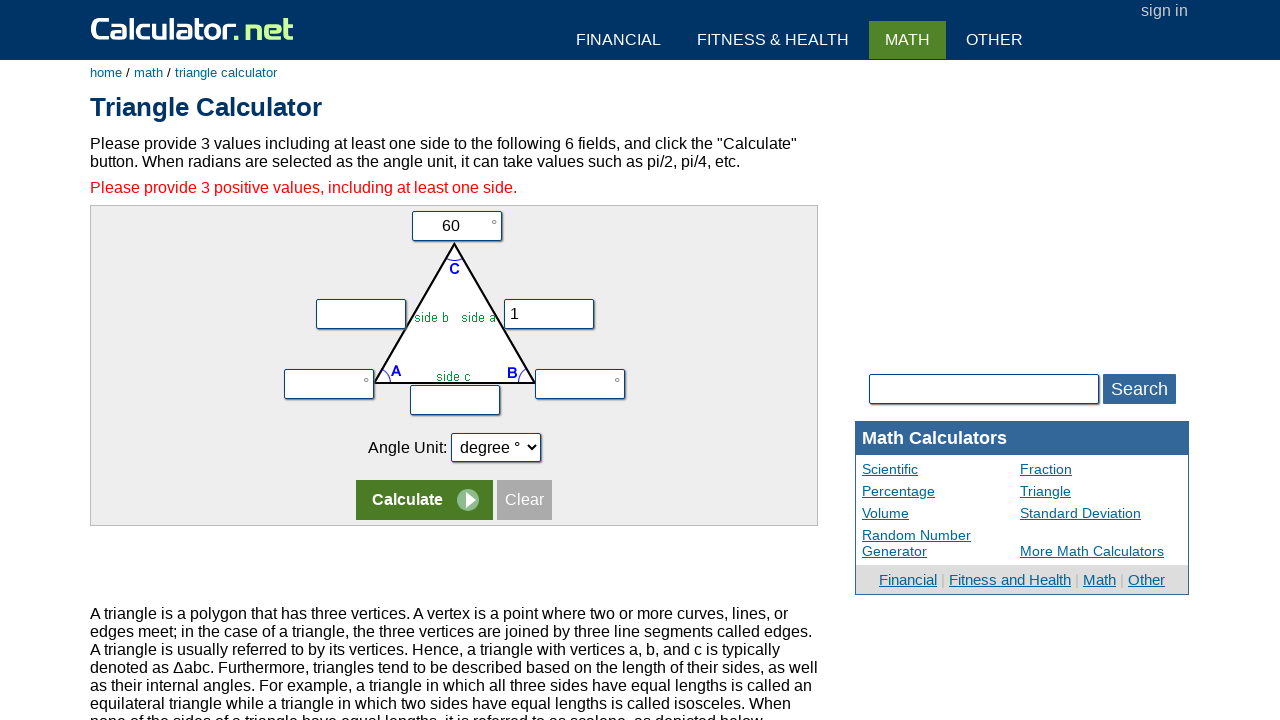

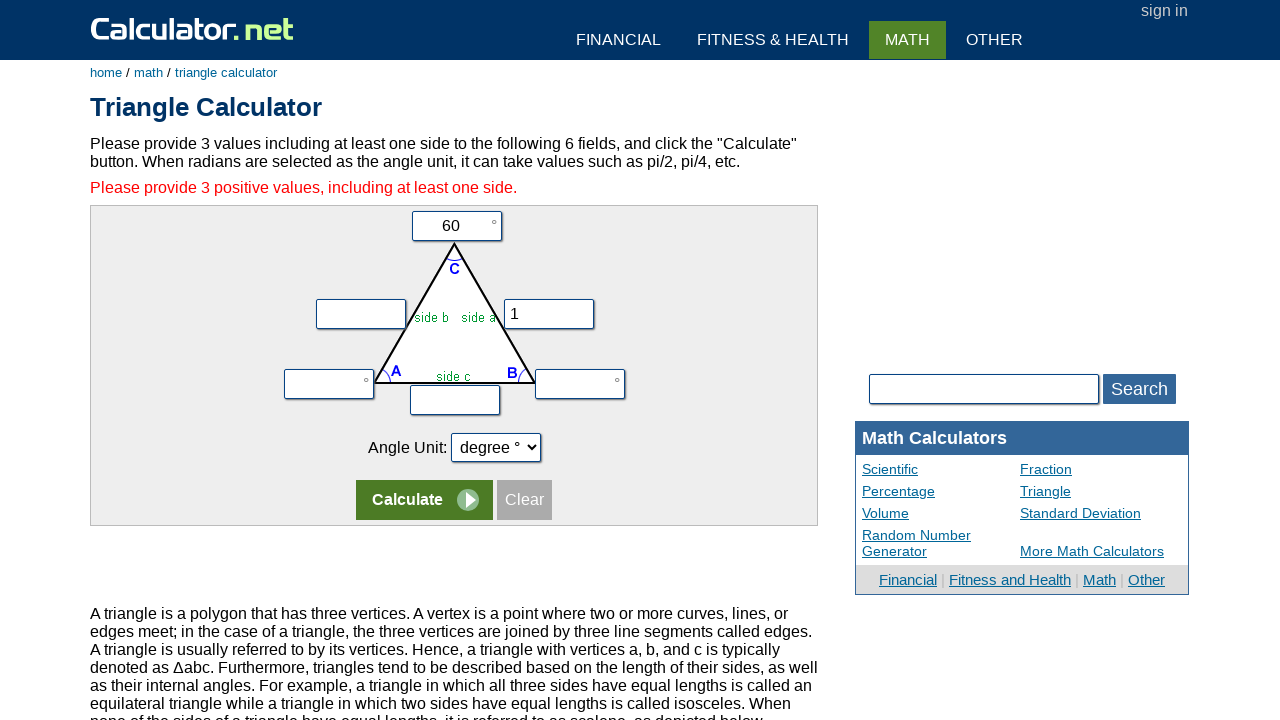